Tests a user tracking form by entering a user ID, clicking the track button, and verifying the result is displayed

Starting URL: https://webapps.tekstac.com/Handling_Reg_Expression/

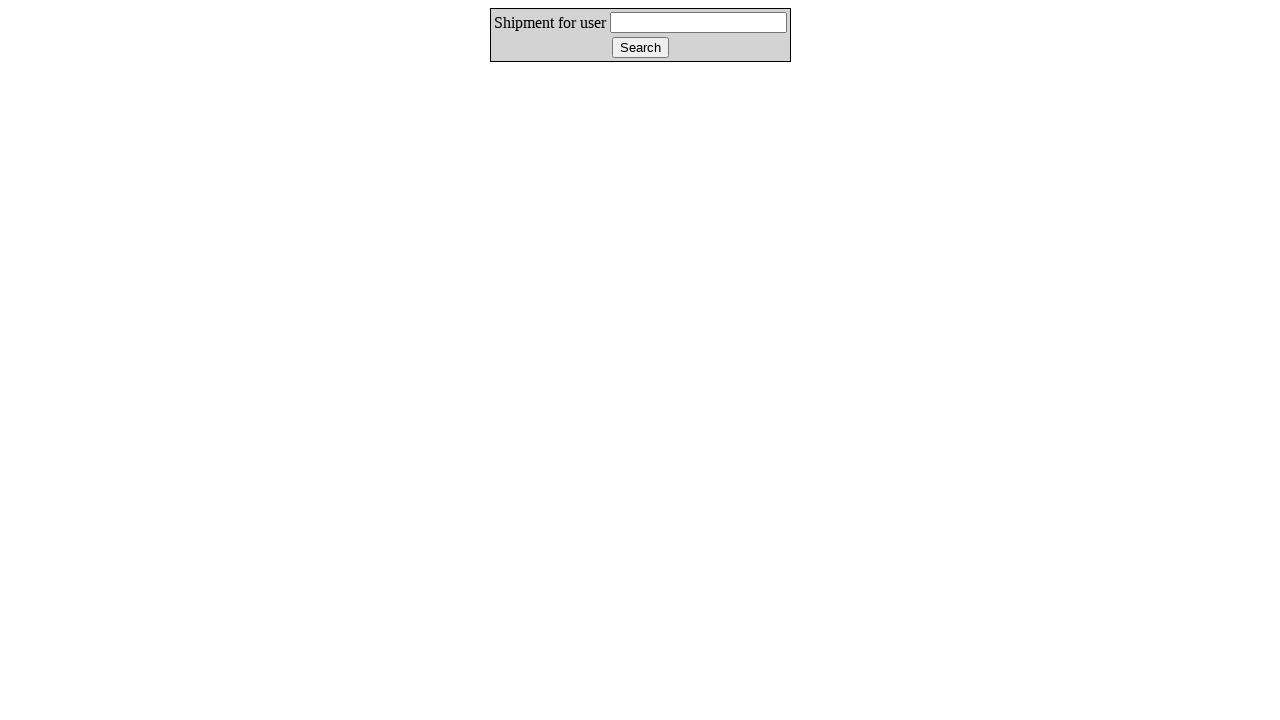

Filled user ID field with 'Shamili' on #userId
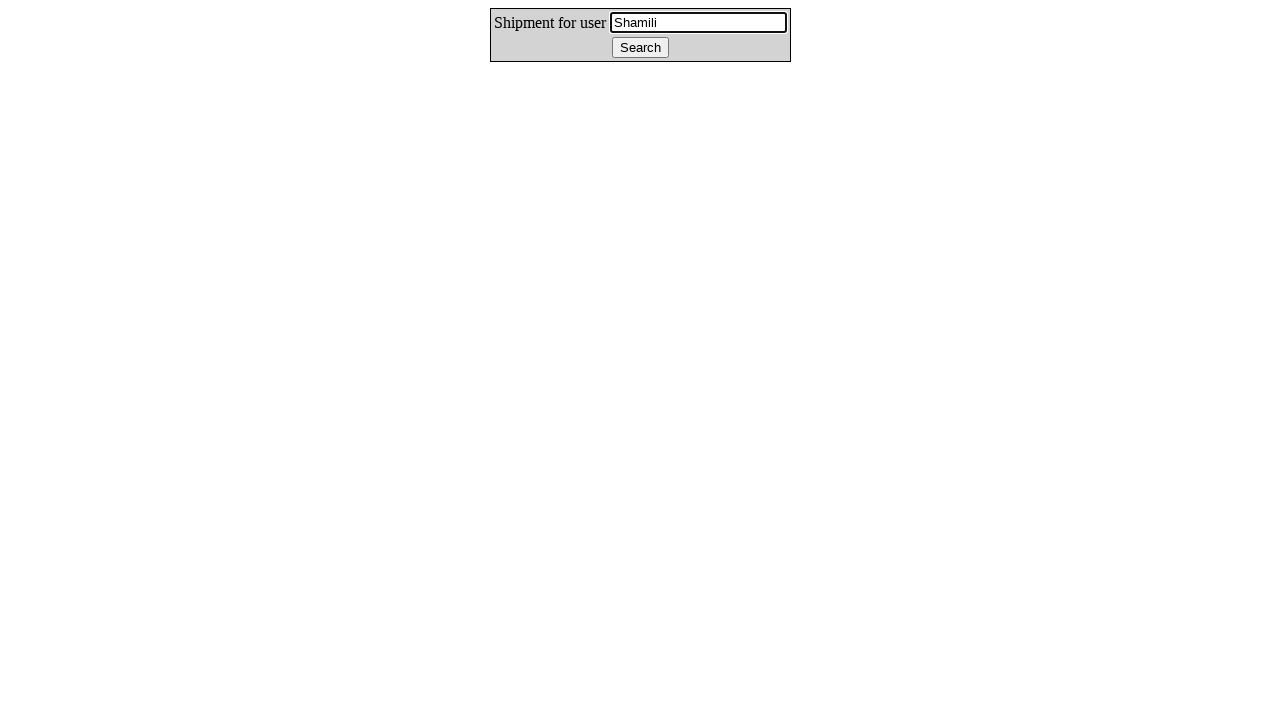

Clicked the track button at (640, 48) on #track
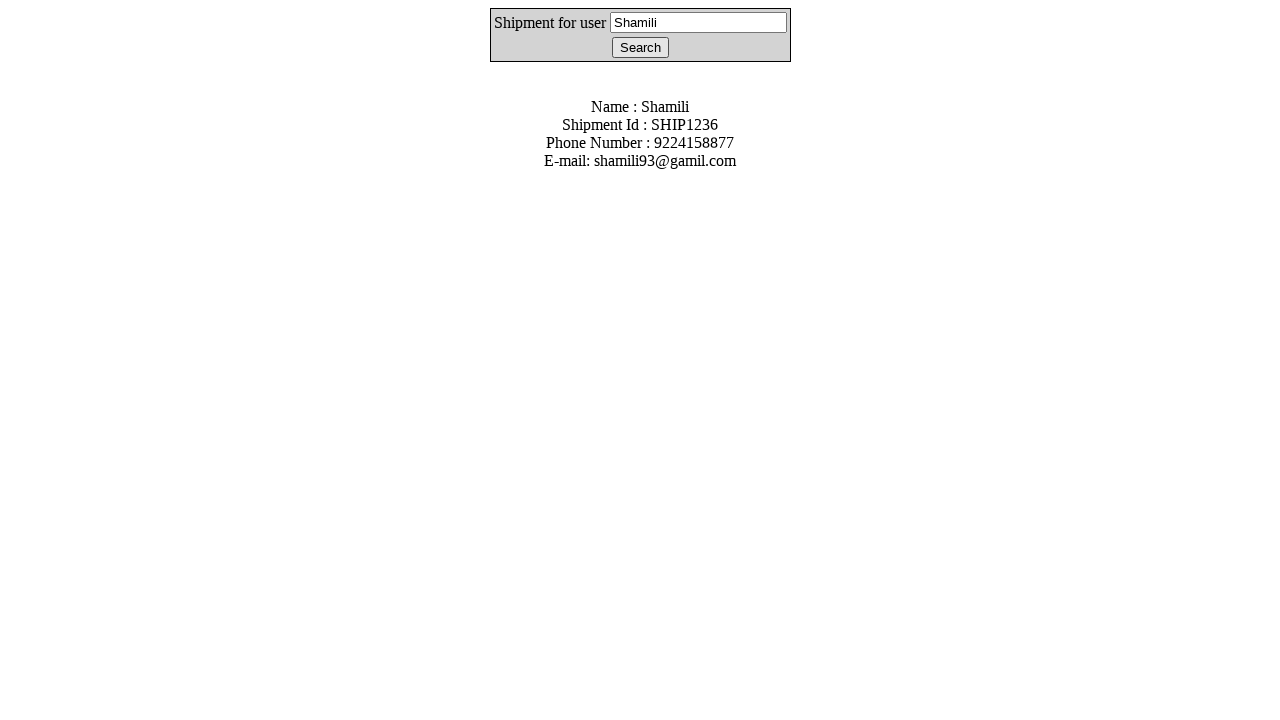

Result element appeared and loaded
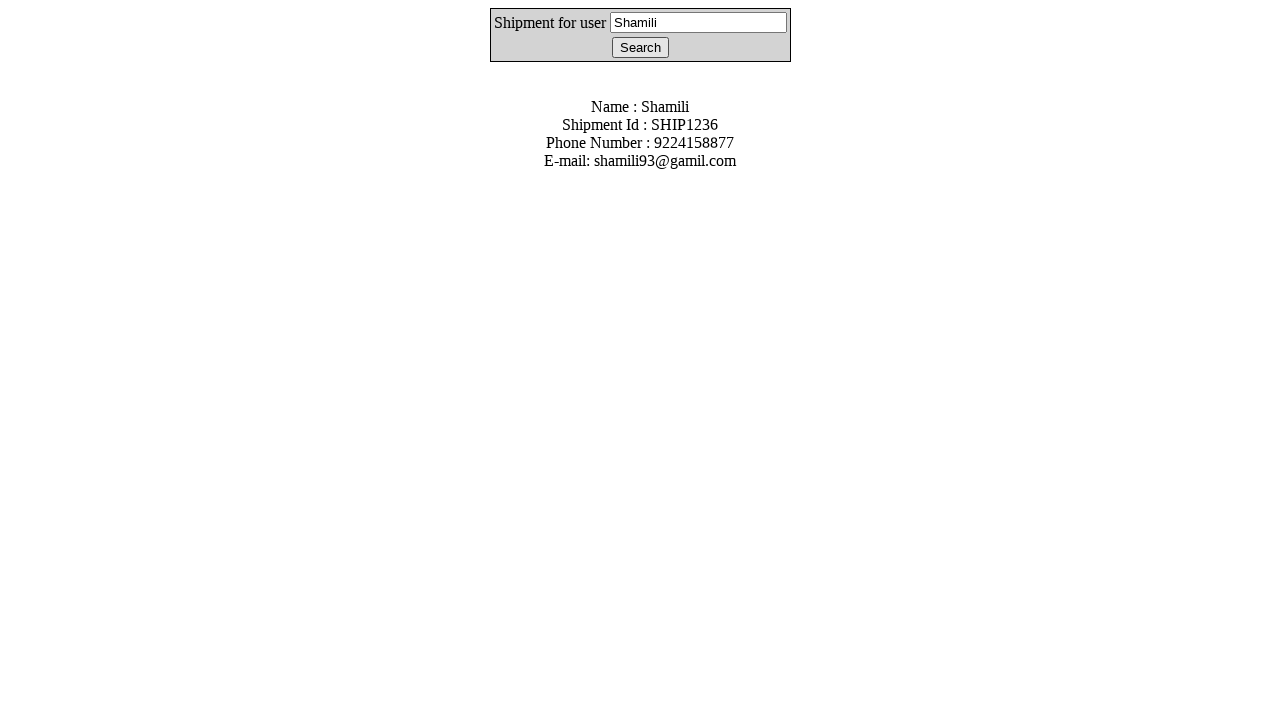

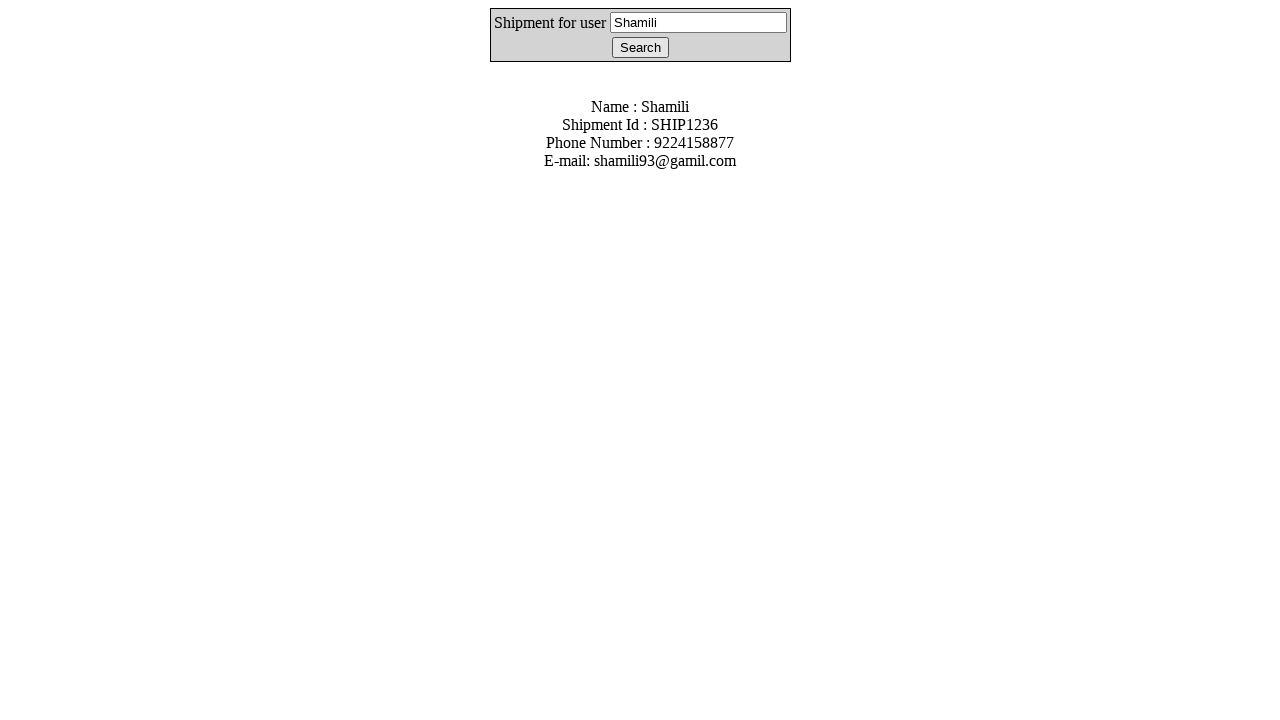